Navigates to CoinMarketCap NFT collections trending page and verifies that the page content loads successfully by waiting for span elements to appear.

Starting URL: https://coinmarketcap.com/nft/collecttions

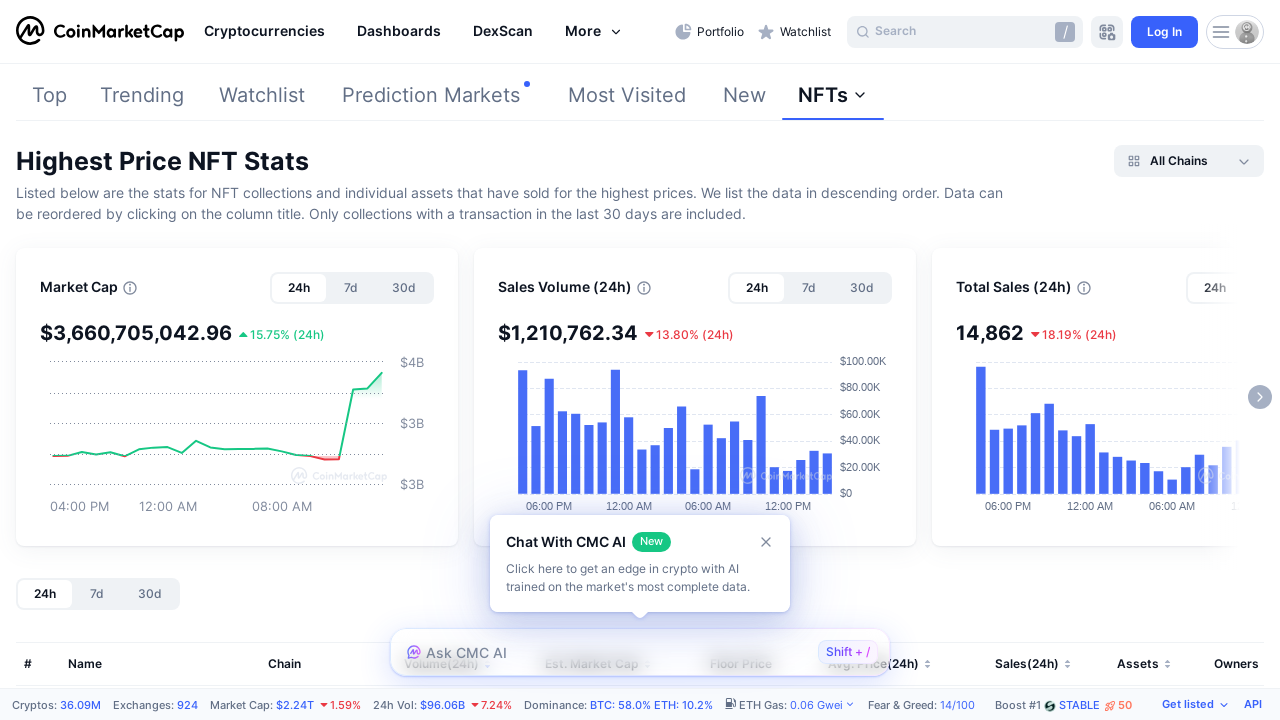

Waited for page to reach networkidle state
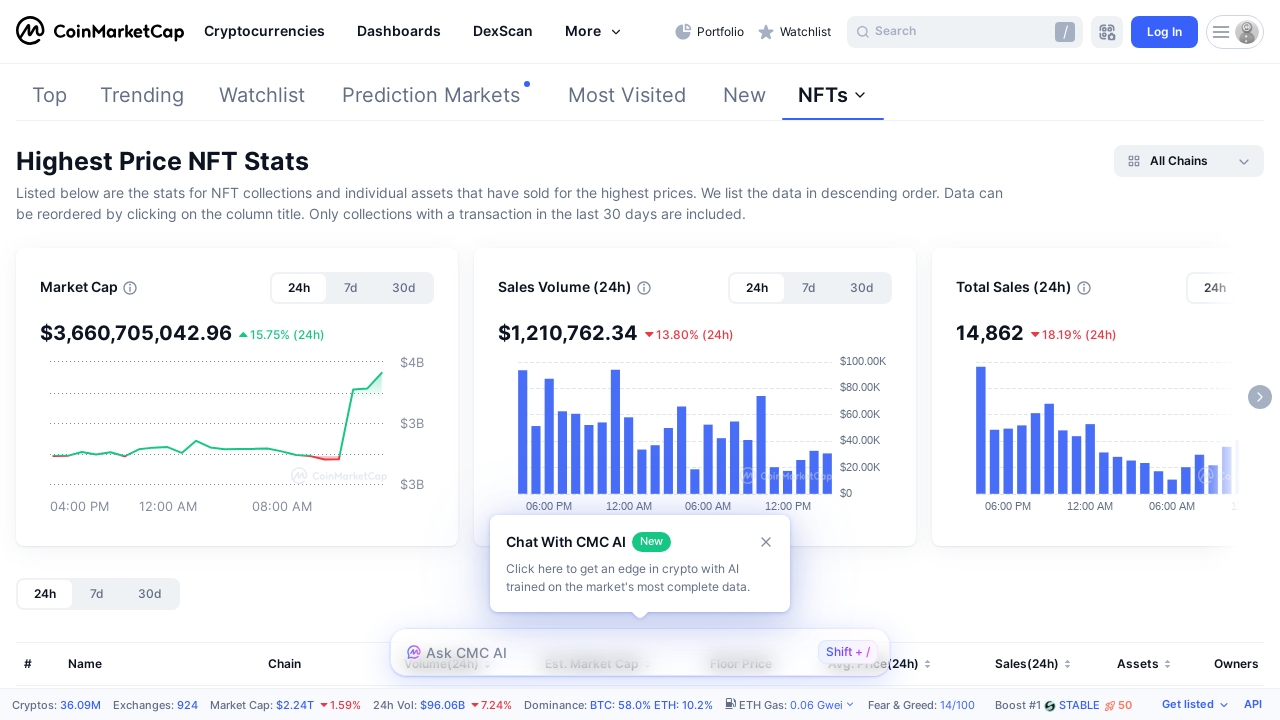

Verified span elements are present on CoinMarketCap NFT collections page
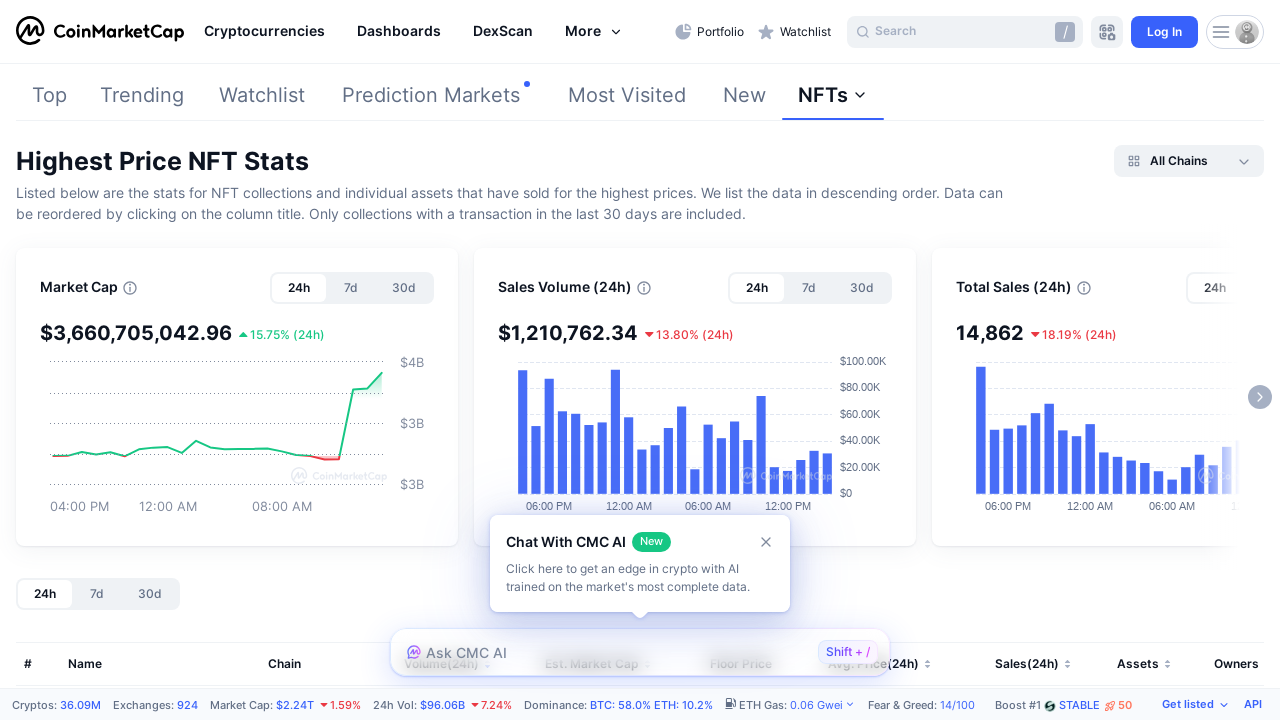

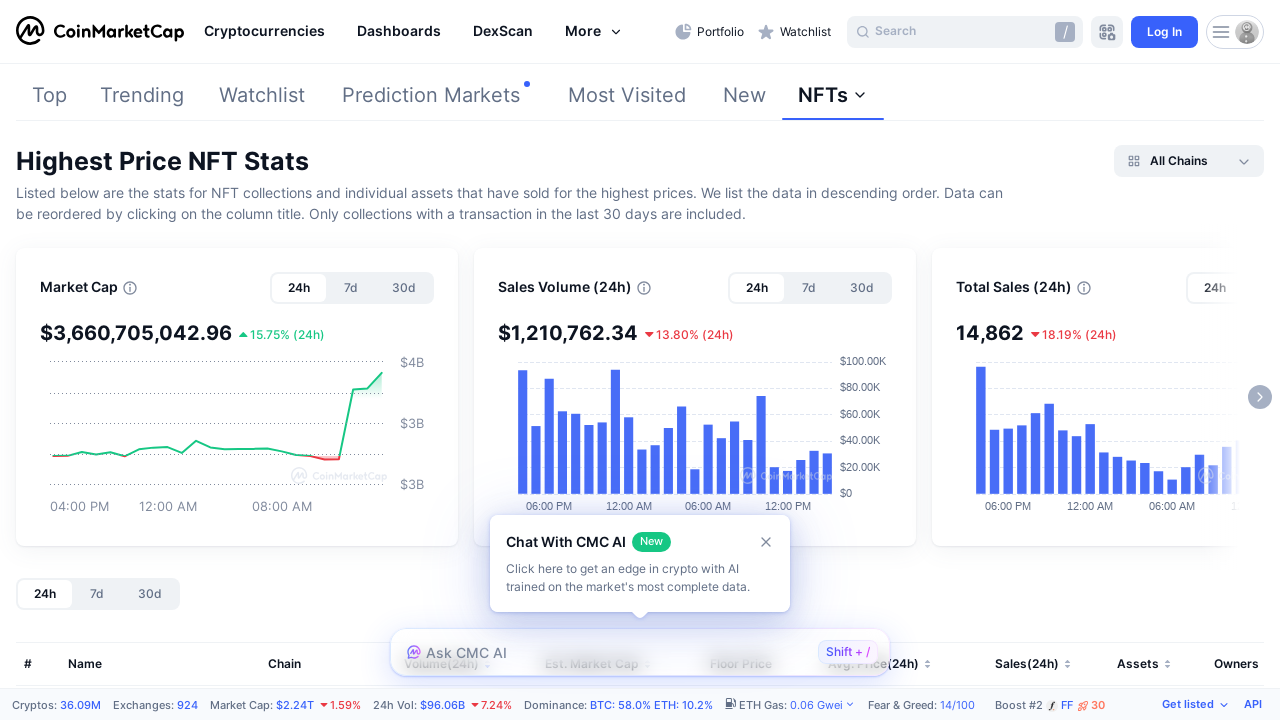